Tests radio button interaction on a registration form by selecting radio buttons from a group of options

Starting URL: https://demo.automationtesting.in/Register.html

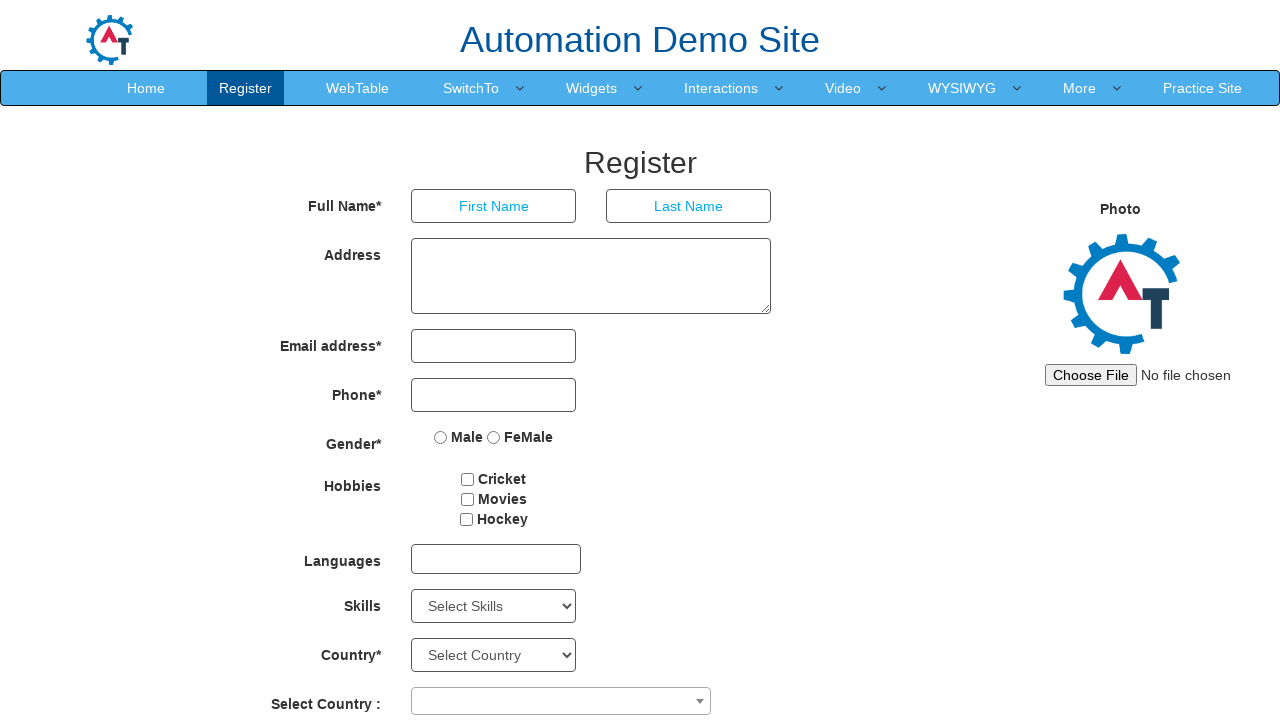

Located all radio buttons with name 'radiooptions'
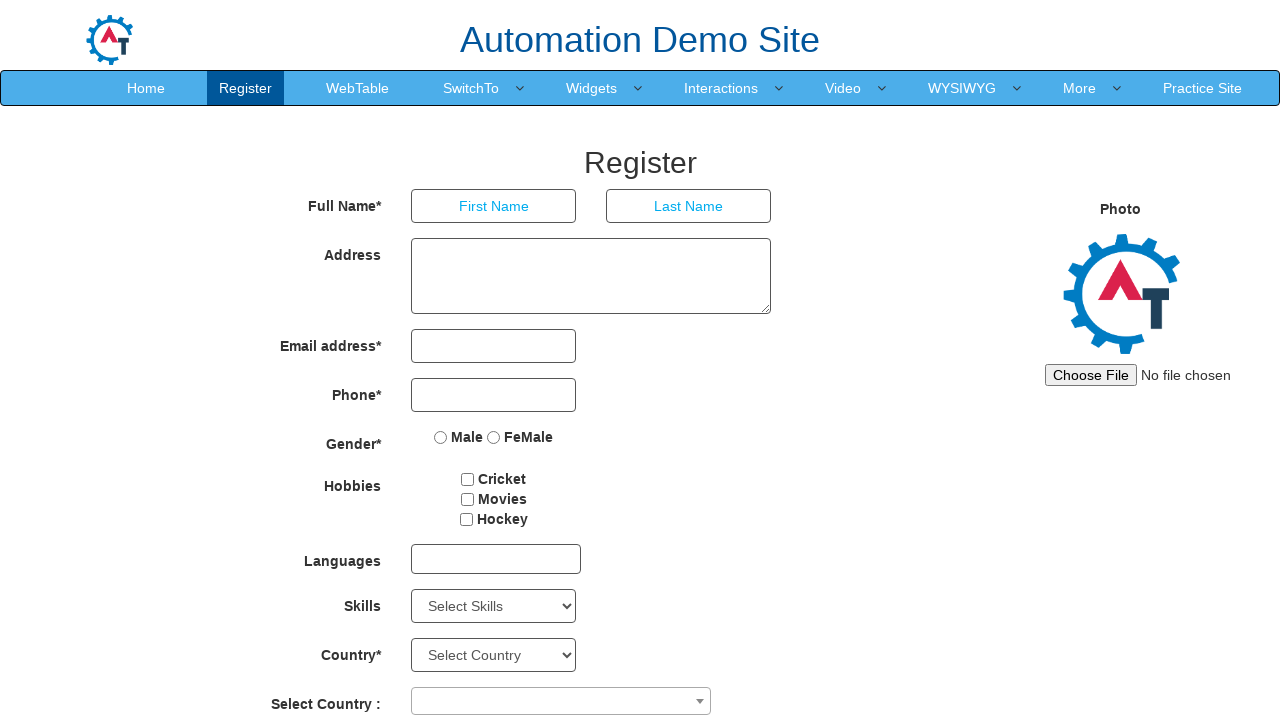

Waited for first radio button to be available
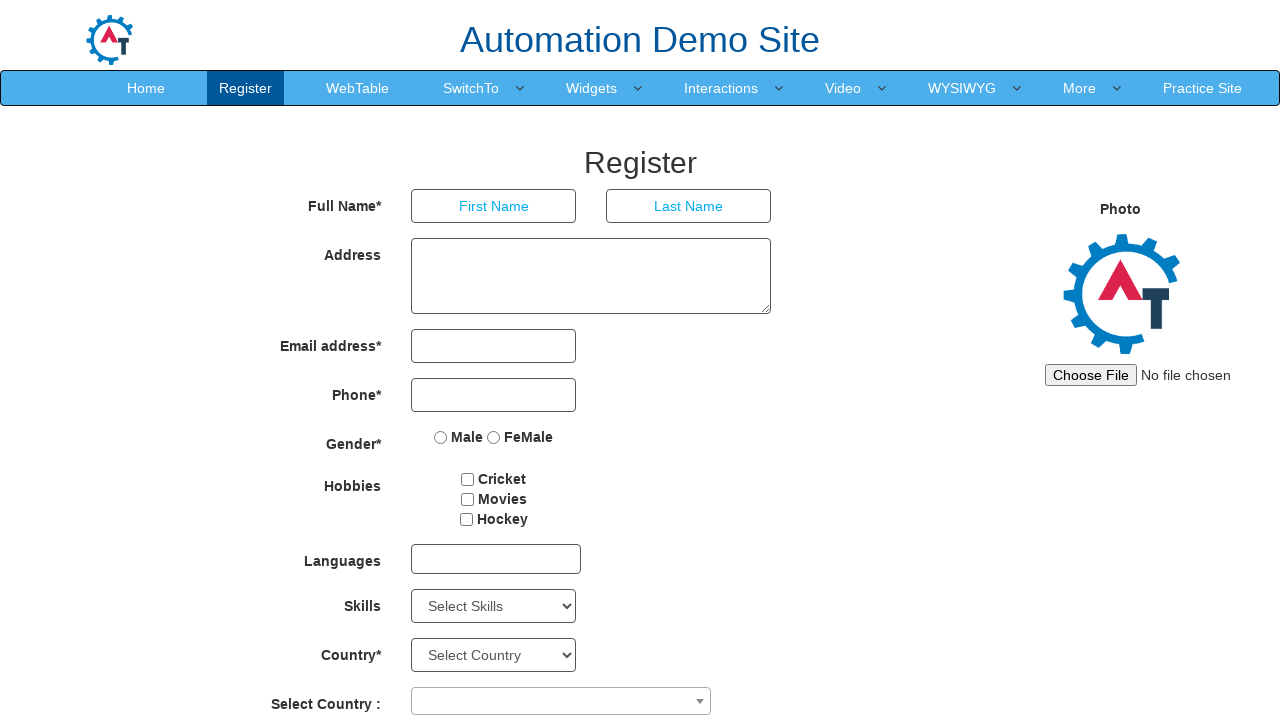

Clicked unselected radio button at index 0 at (441, 437) on input[name='radiooptions'] >> nth=0
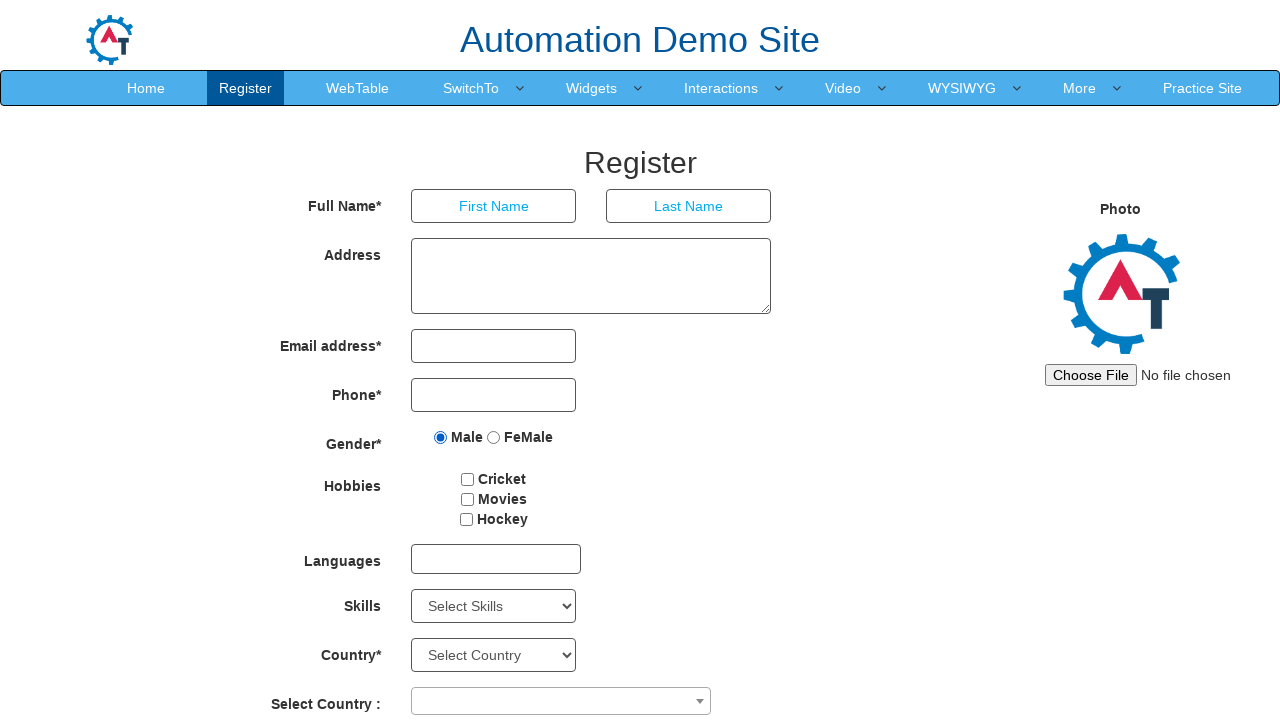

Clicked unselected radio button at index 1 at (494, 437) on input[name='radiooptions'] >> nth=1
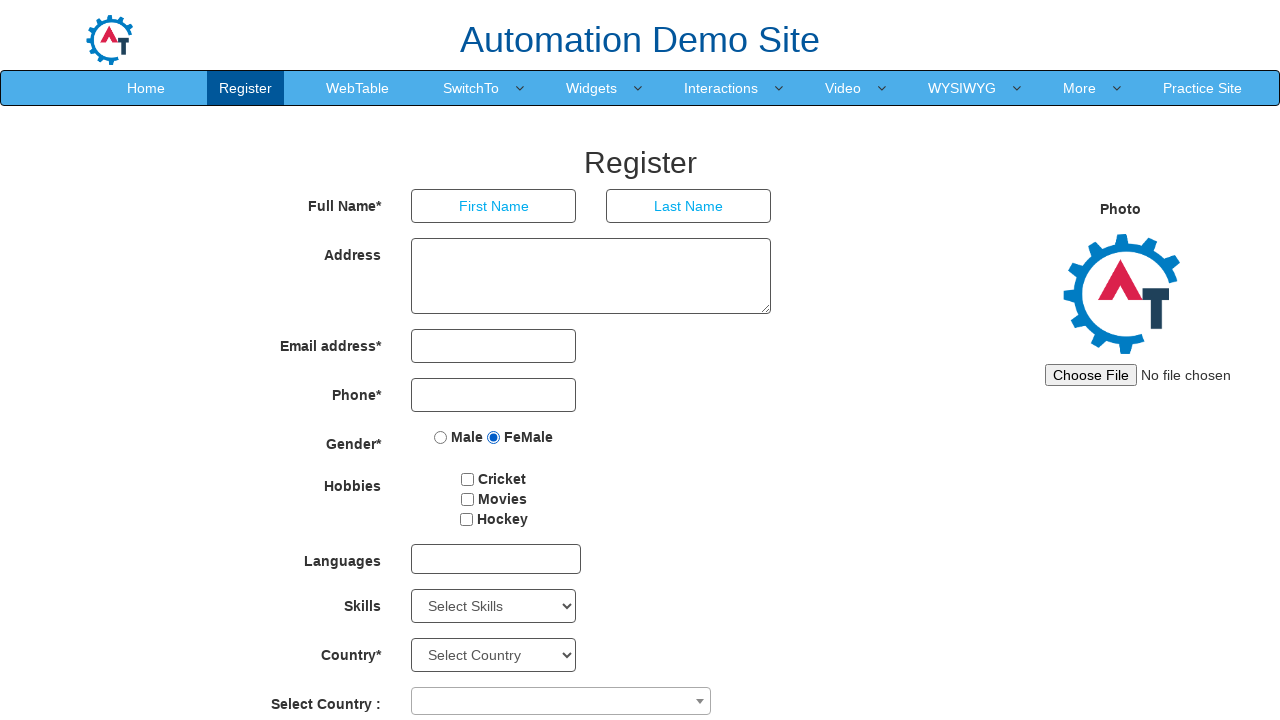

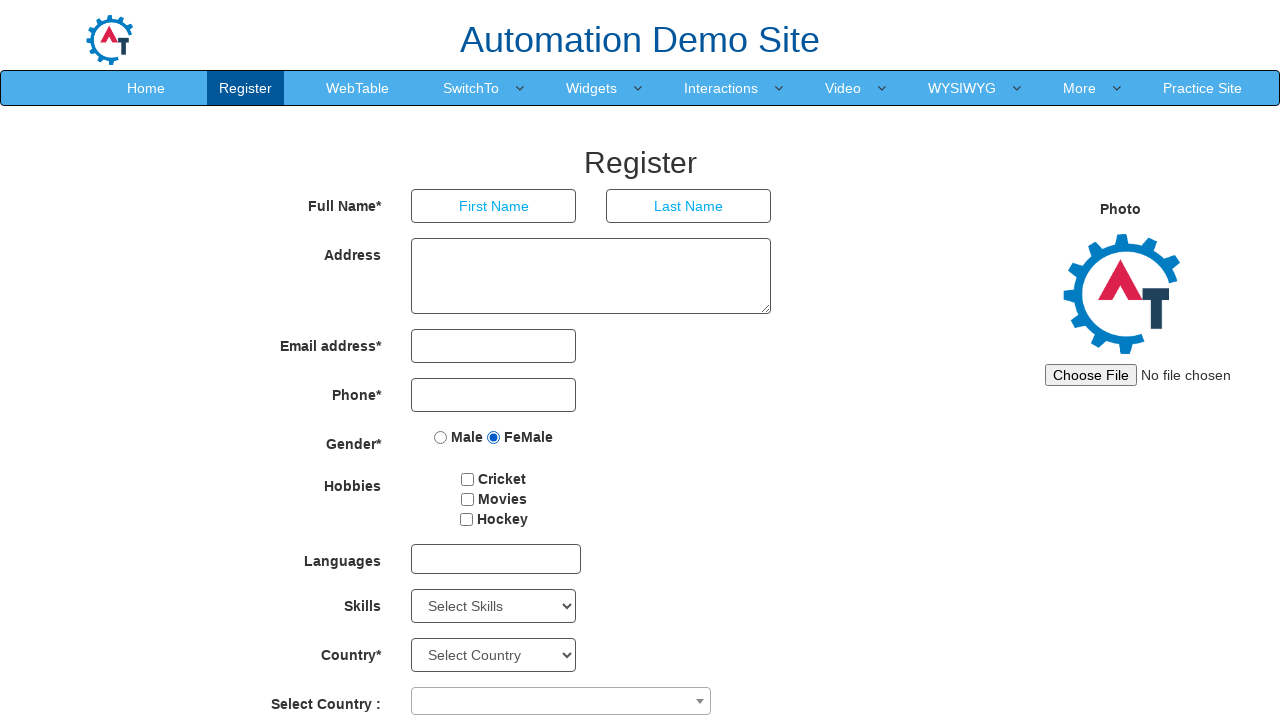